Tests that search functionality exists by finding a search input field and verifying it accepts text input.

Starting URL: https://www.pandashop.md/

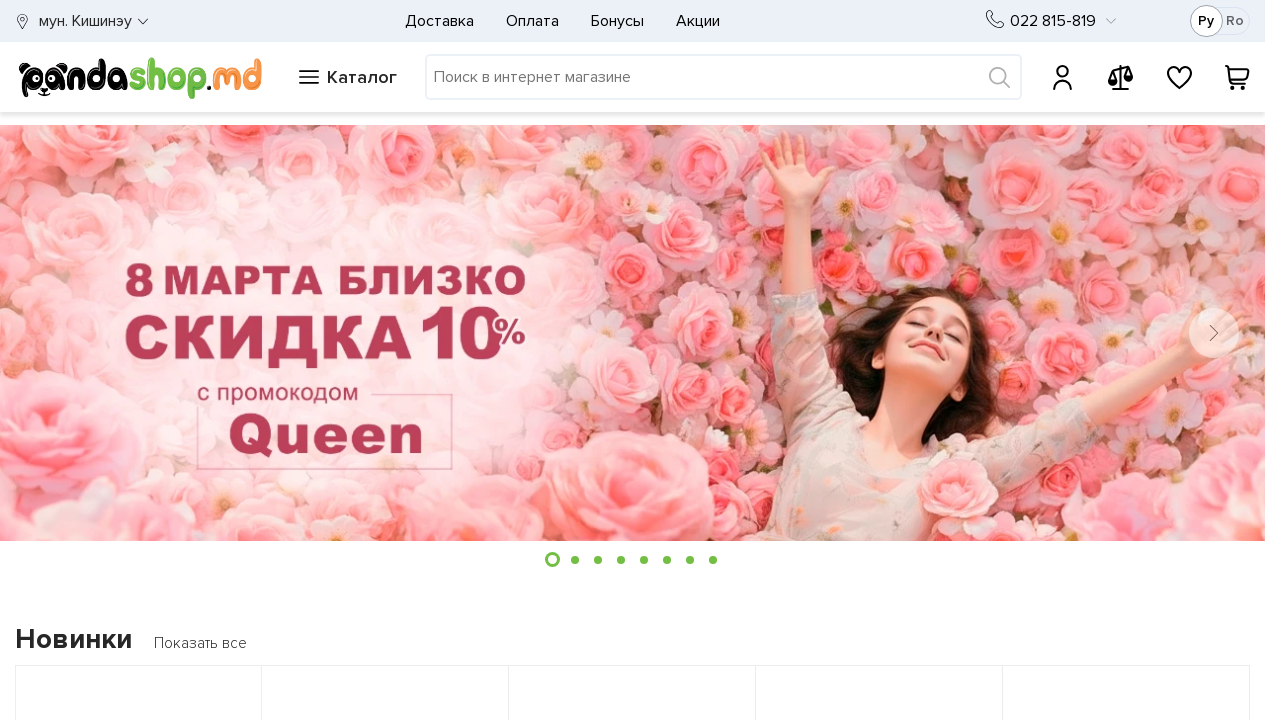

Waited for page to load with networkidle state
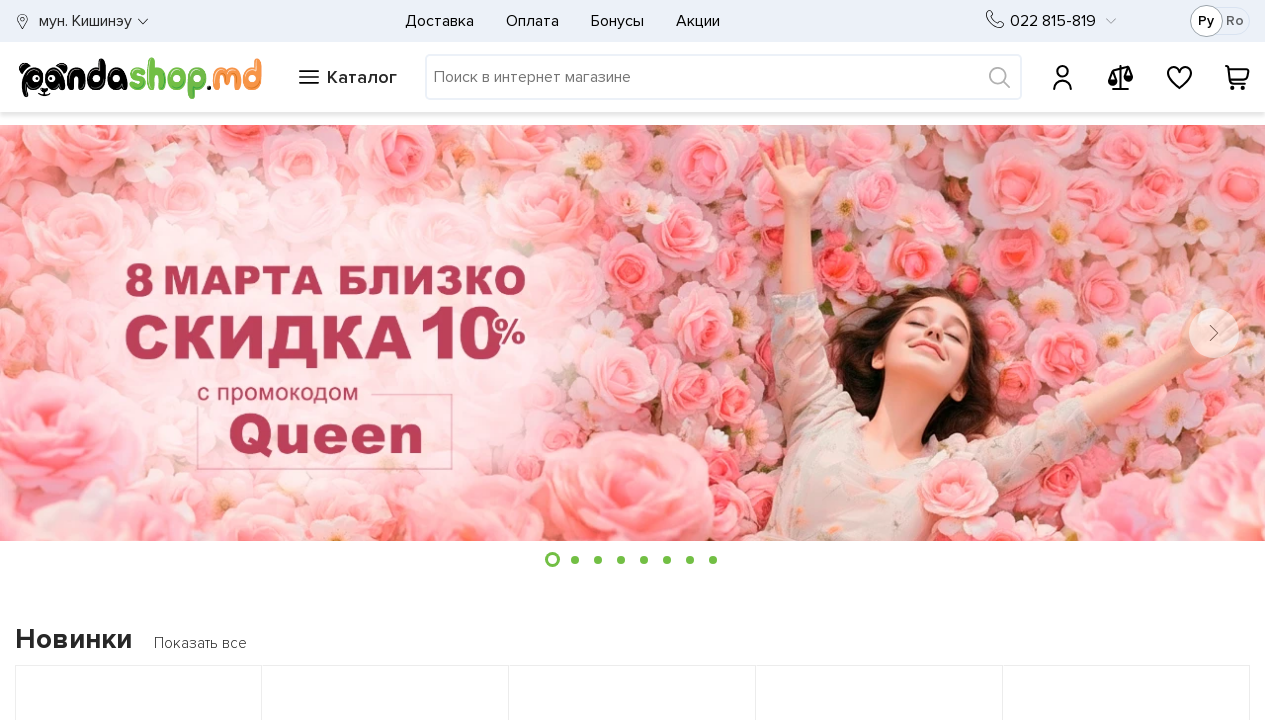

Located search element with selector 'input[type="search"]'
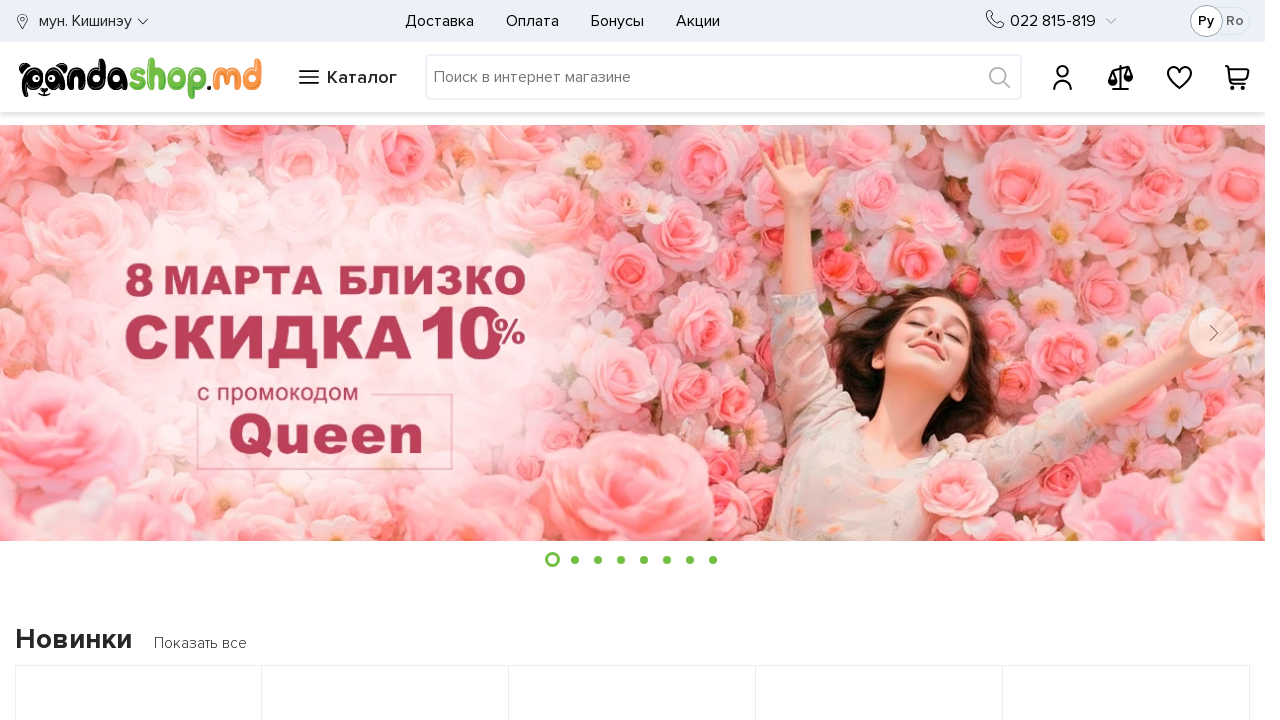

Filled search input with 'smartphone' to verify search functionality on input[type="search"] >> nth=0
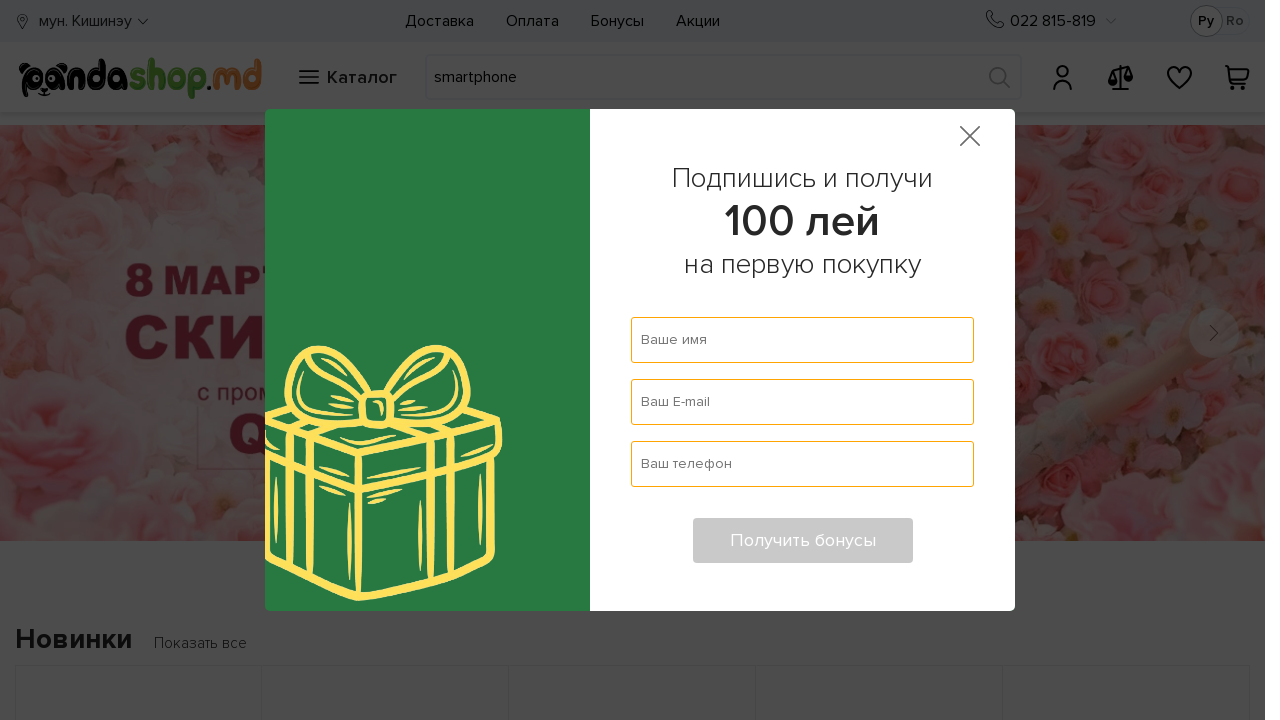

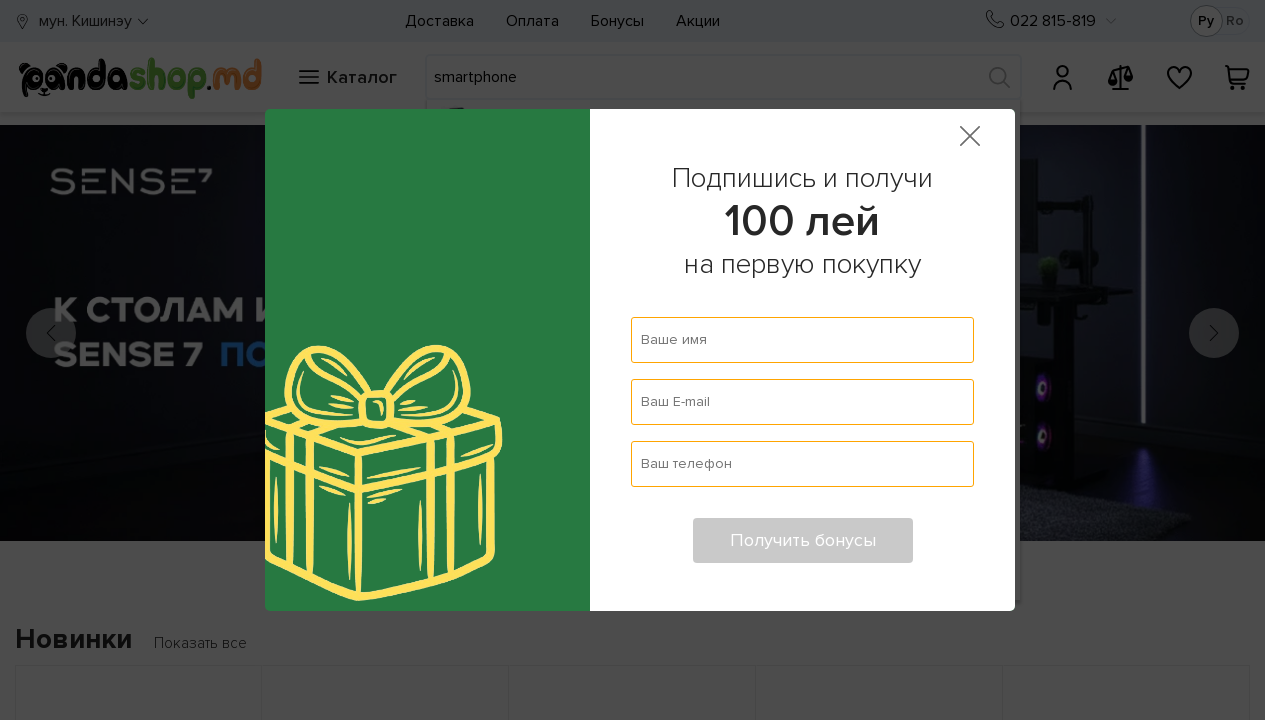